Tests key press detection by entering each character of a random word one by one and verifying each keystroke is detected correctly.

Starting URL: http://the-internet.herokuapp.com/key_presses

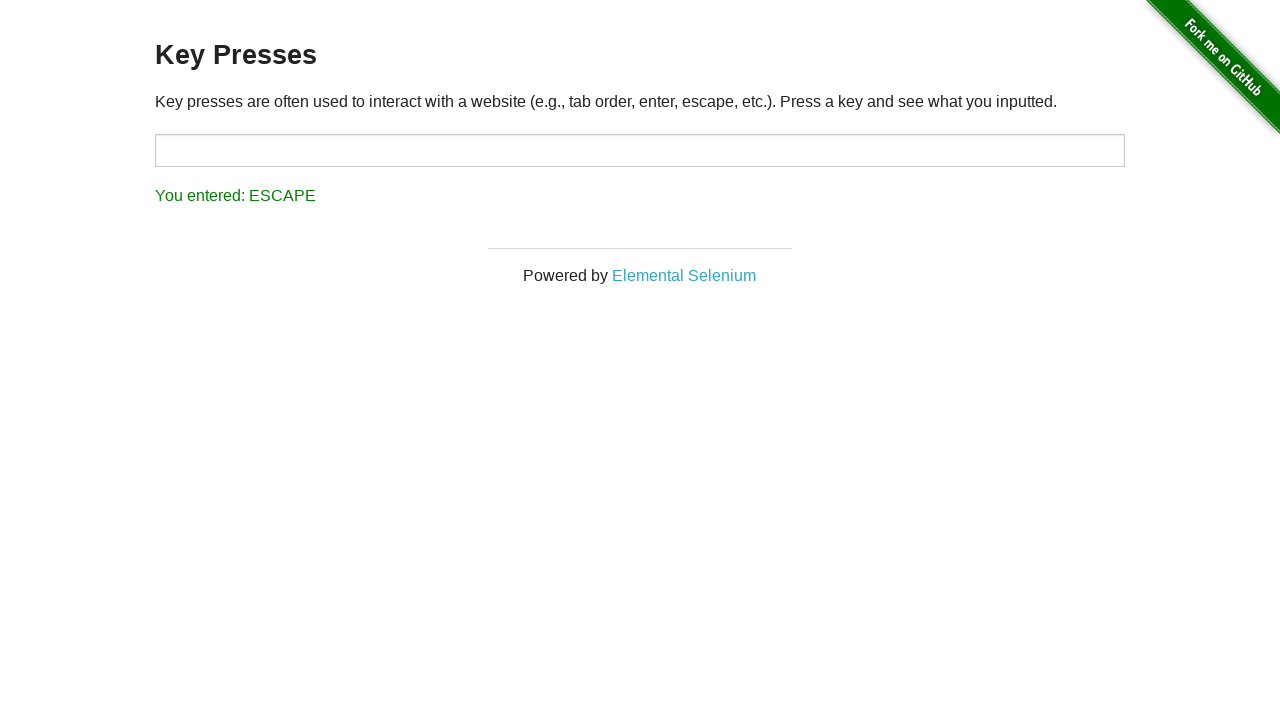

Navigated to key presses test page
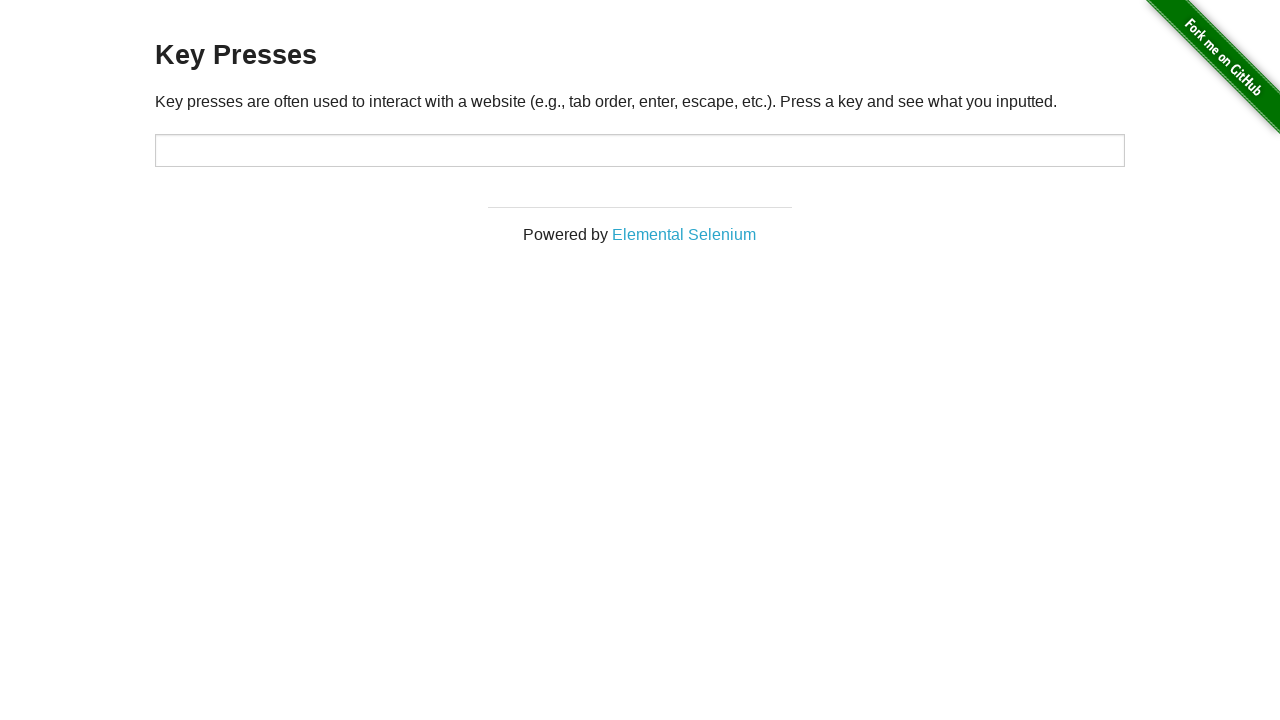

Selected random word: 'Done'
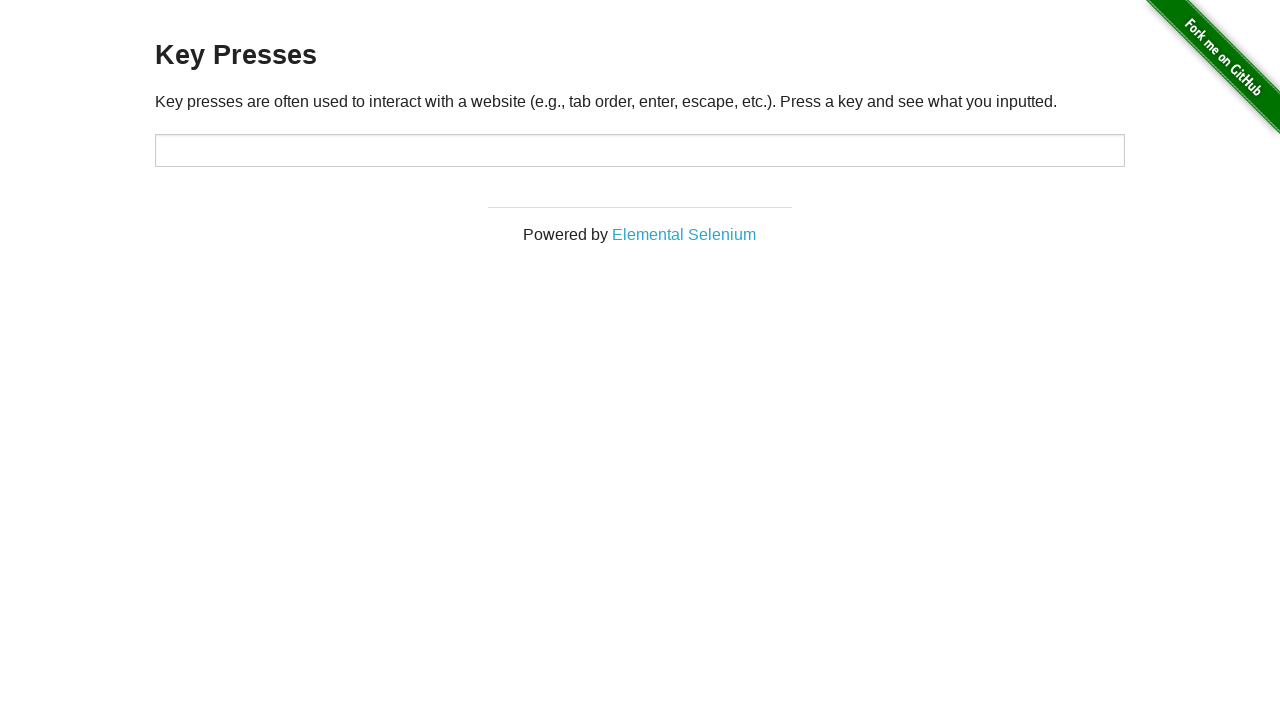

Typed letter 'D' into target input on input#target
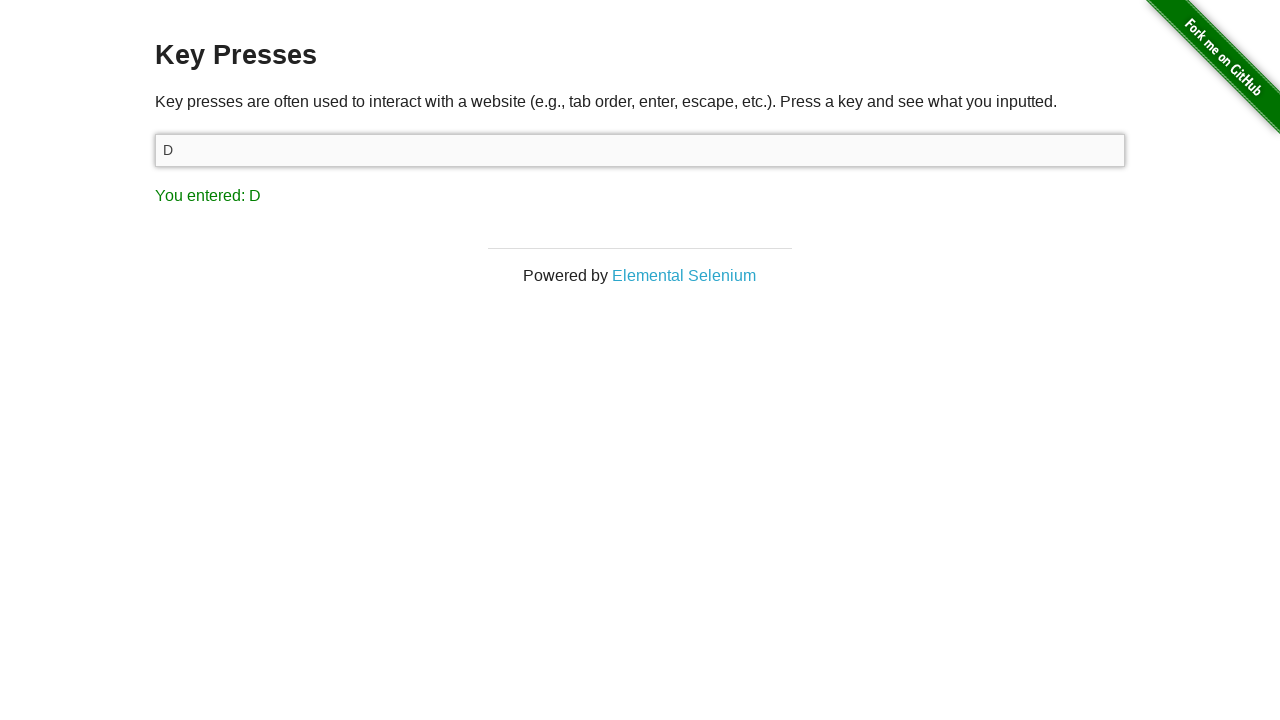

Verified keystroke detection for 'D'
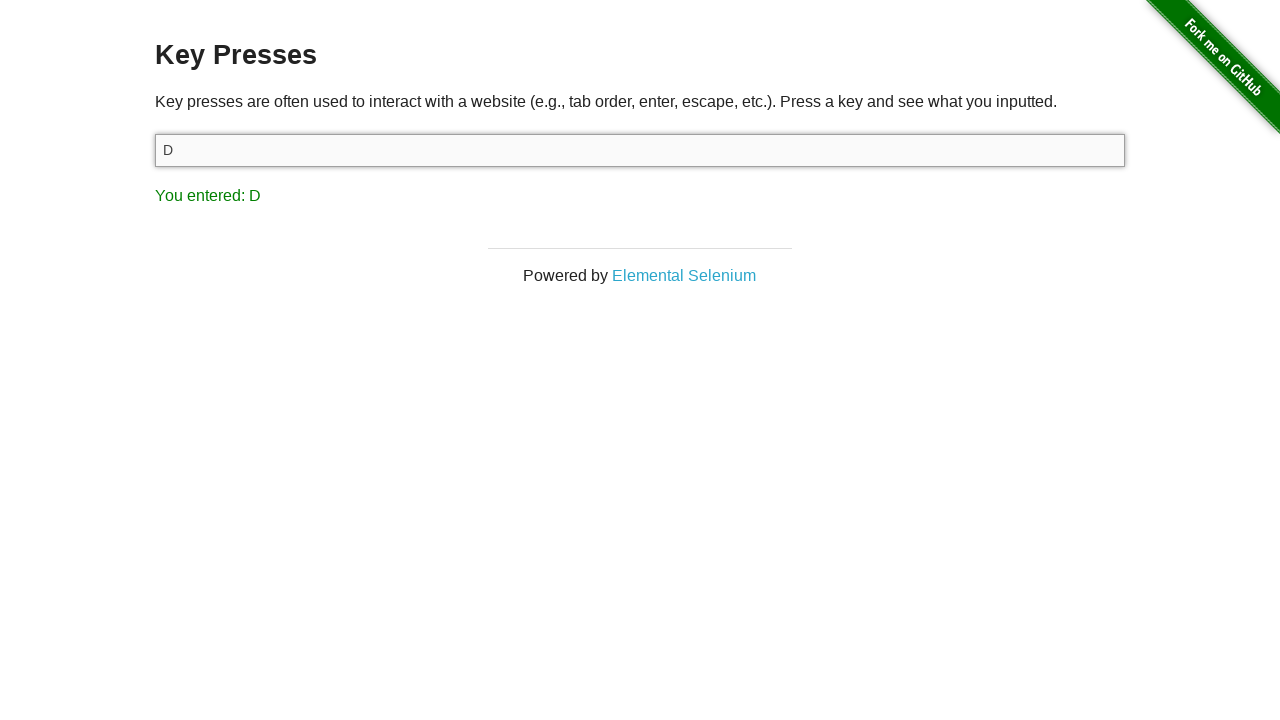

Typed letter 'o' into target input on input#target
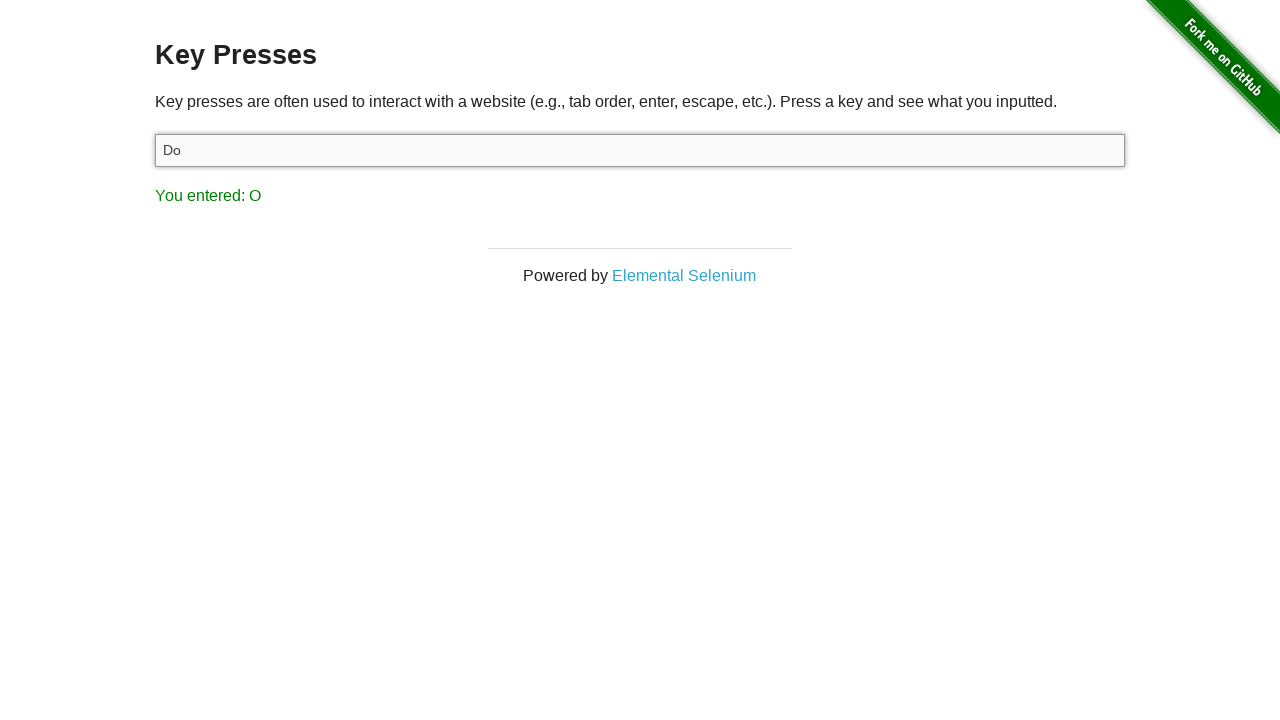

Verified keystroke detection for 'O'
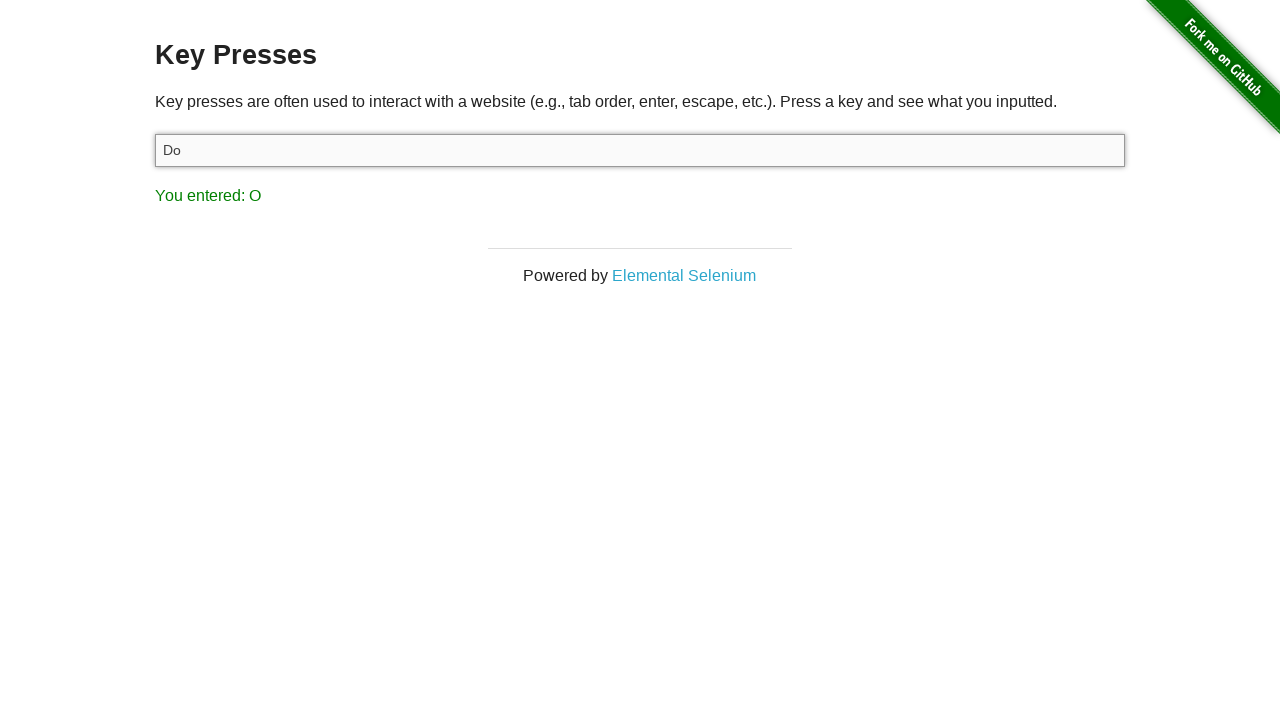

Typed letter 'n' into target input on input#target
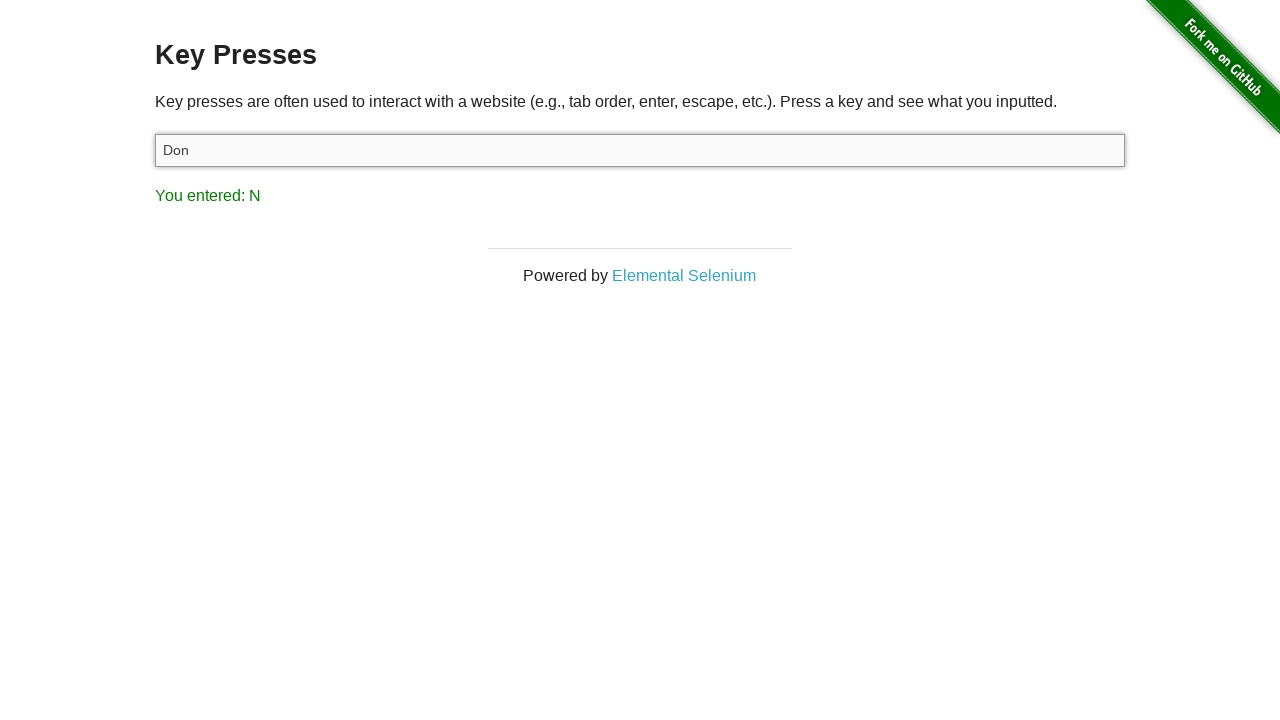

Verified keystroke detection for 'N'
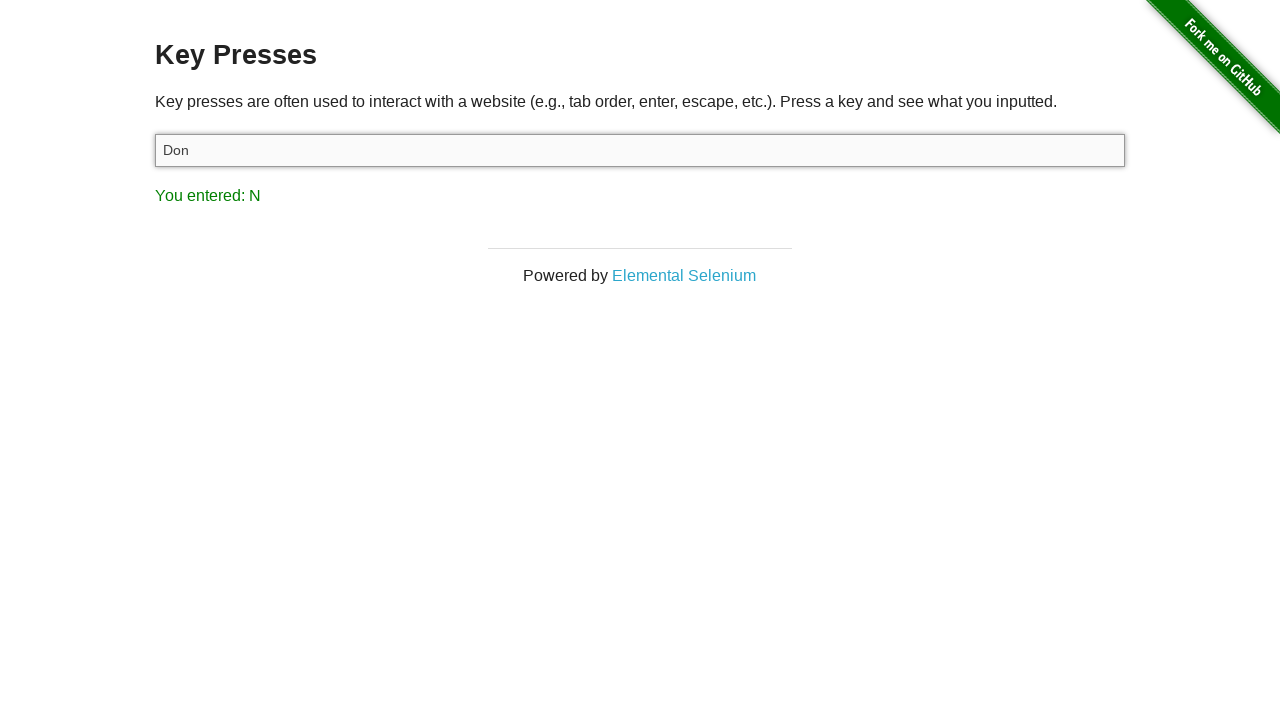

Typed letter 'e' into target input on input#target
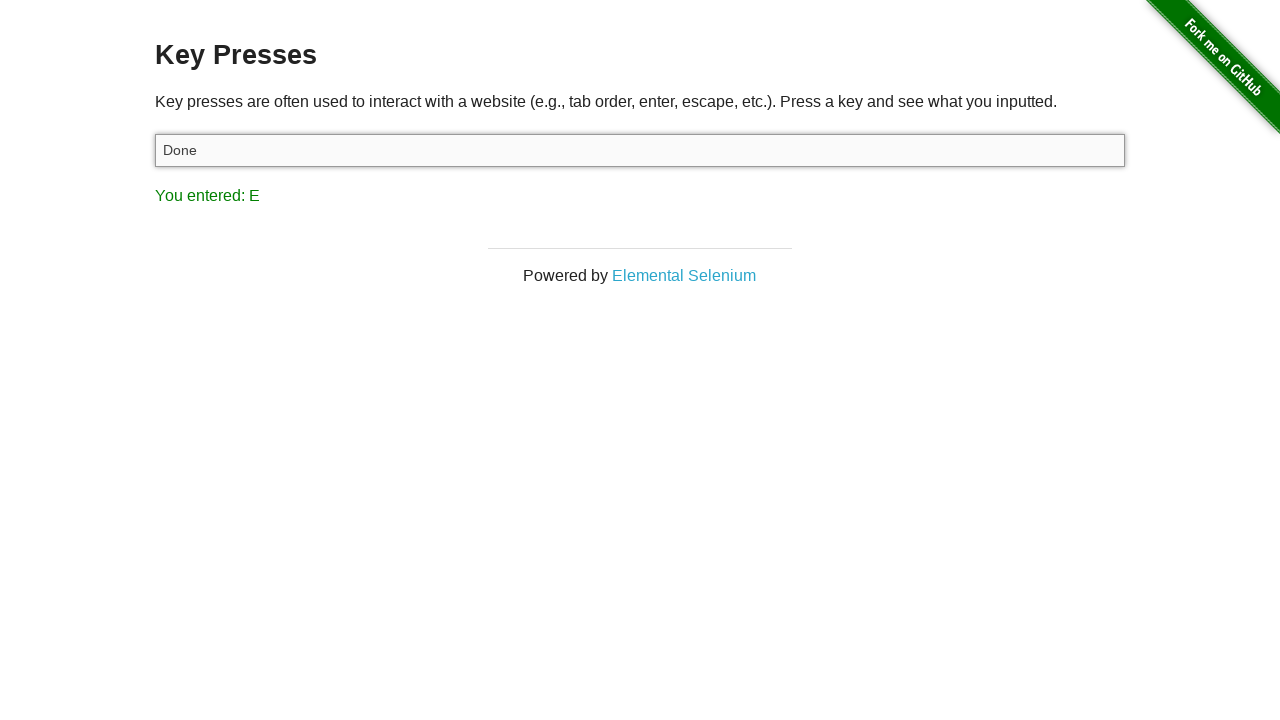

Verified keystroke detection for 'E'
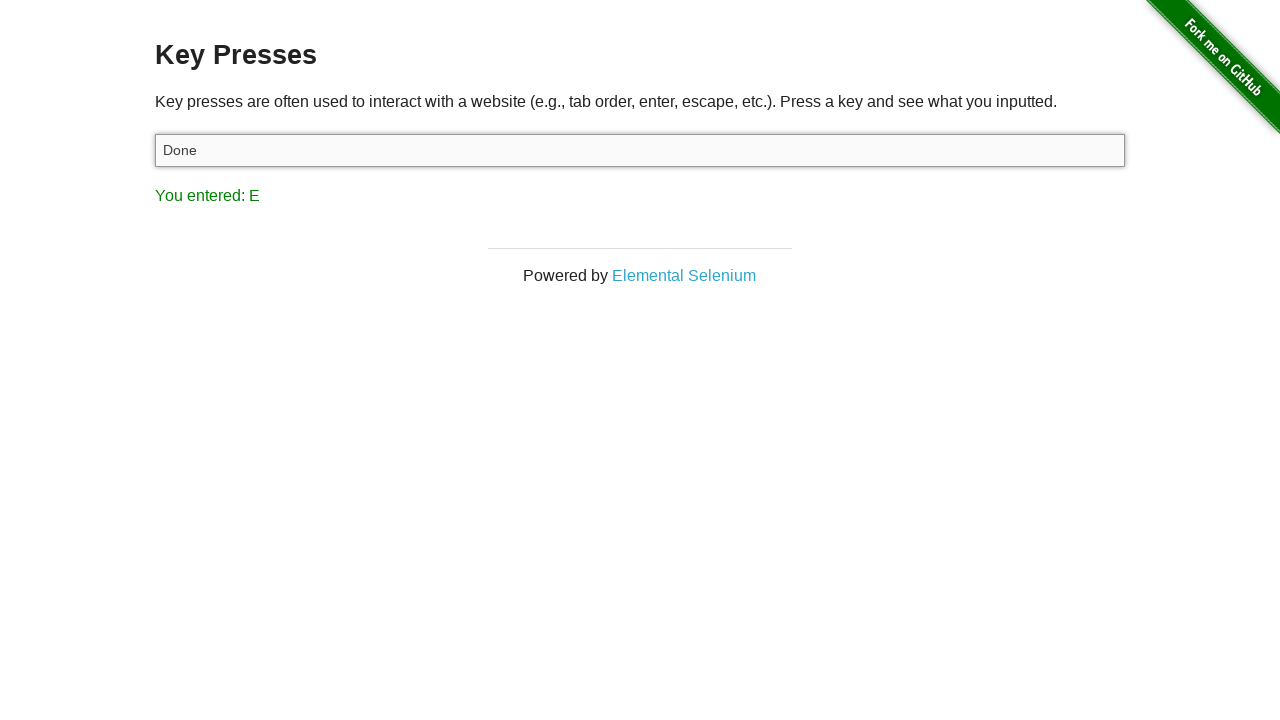

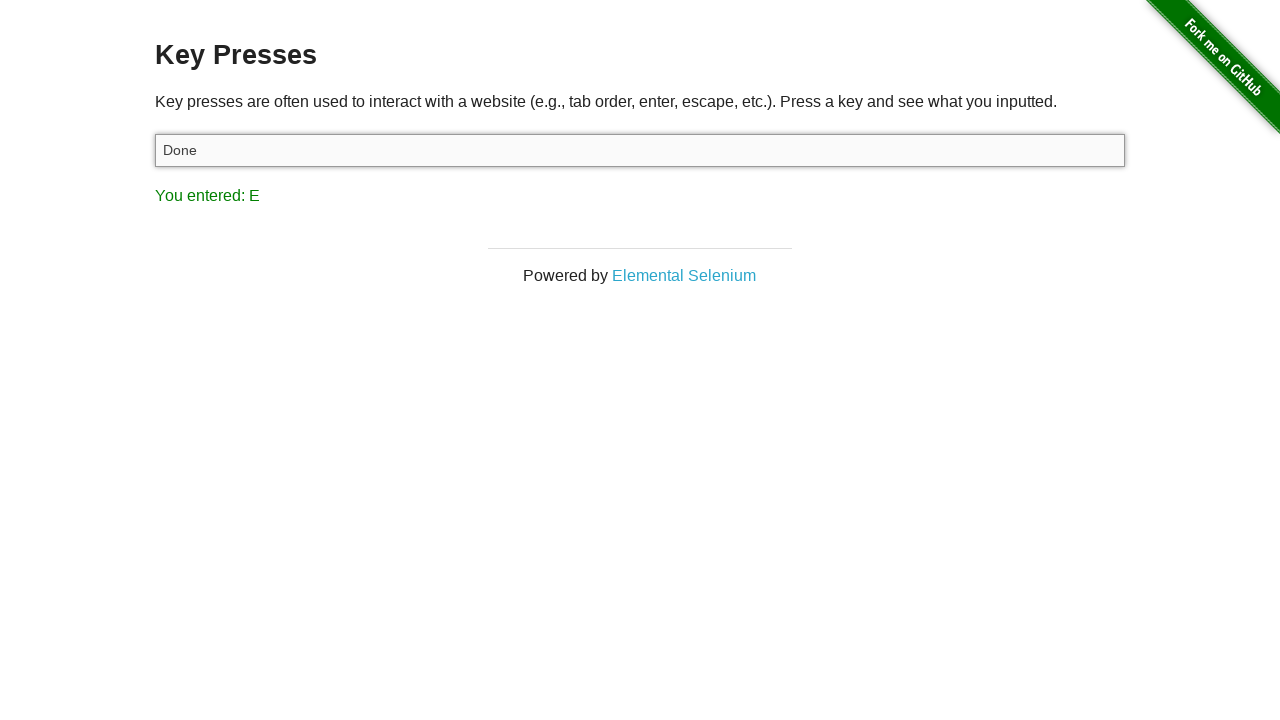